Tests the multiple-selection autocomplete input by entering multiple color names (Blue, Violet, Purple, Red) and selecting them from the autocomplete dropdown

Starting URL: https://demoqa.com/auto-complete

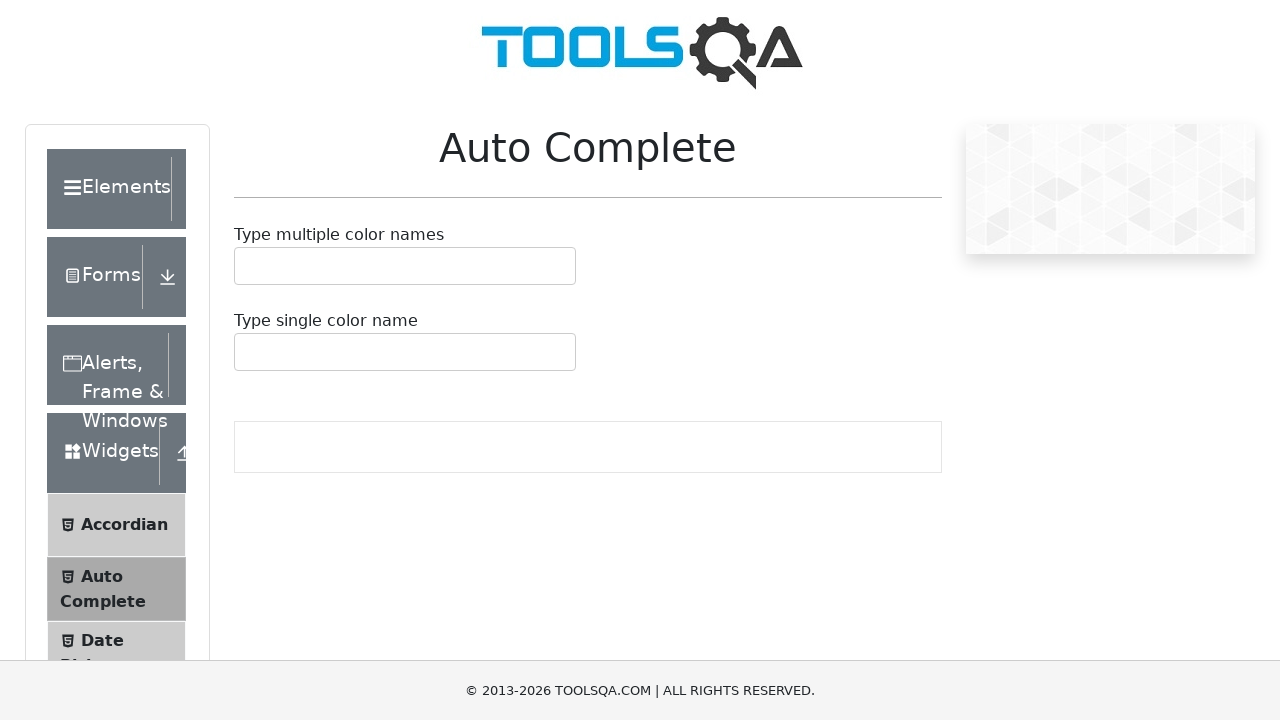

Clicked on the multiple autocomplete input field at (247, 266) on #autoCompleteMultipleInput
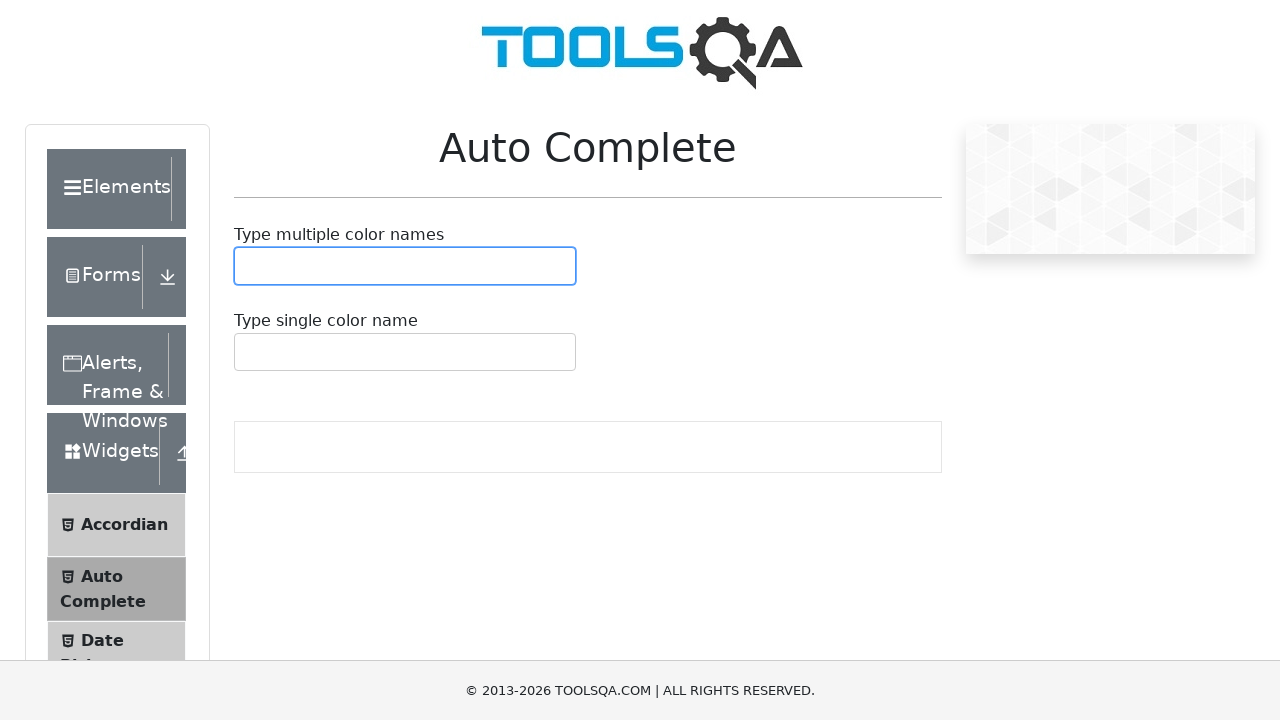

Filled autocomplete input with 'Blue' on #autoCompleteMultipleInput
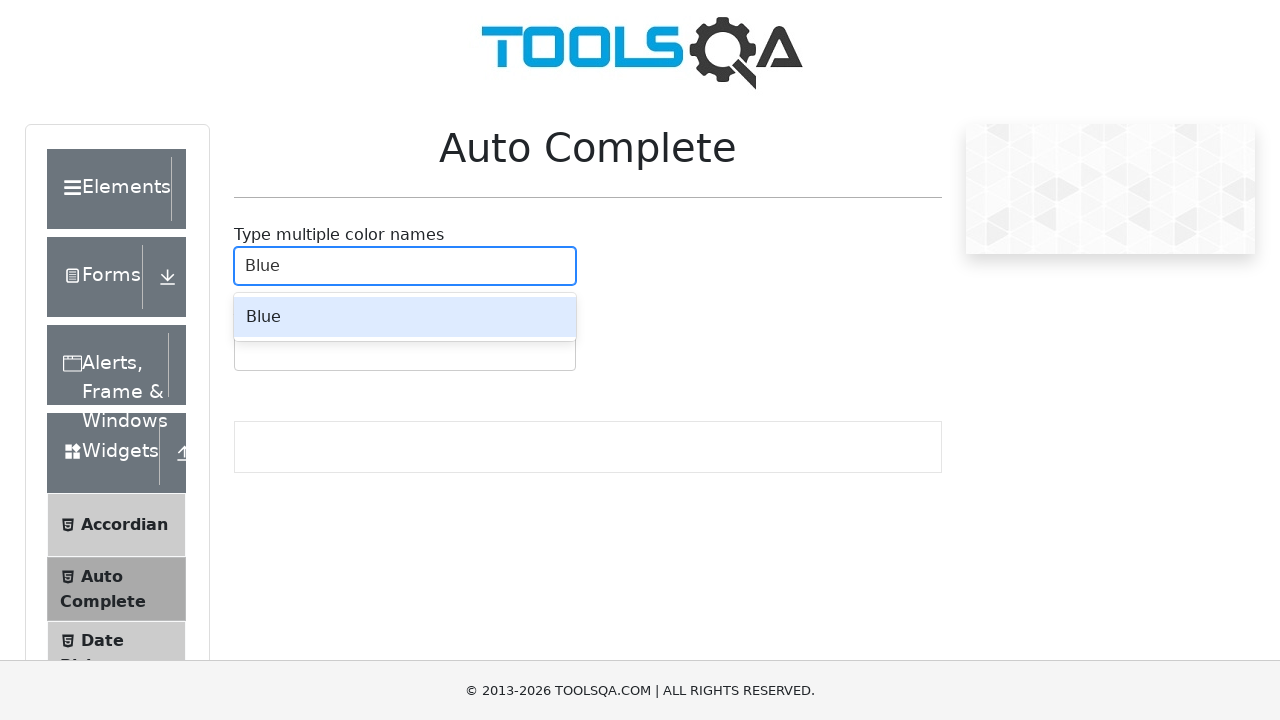

Waited for dropdown to appear
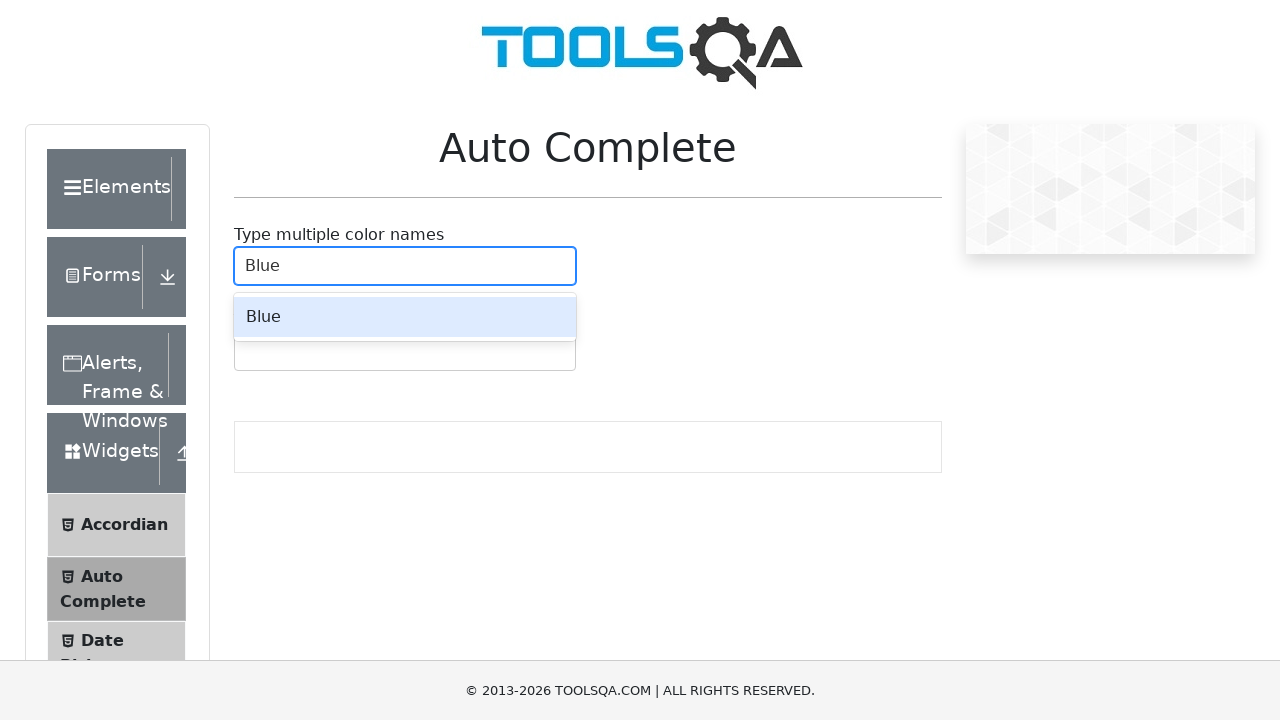

Pressed Enter to select 'Blue' from autocomplete dropdown
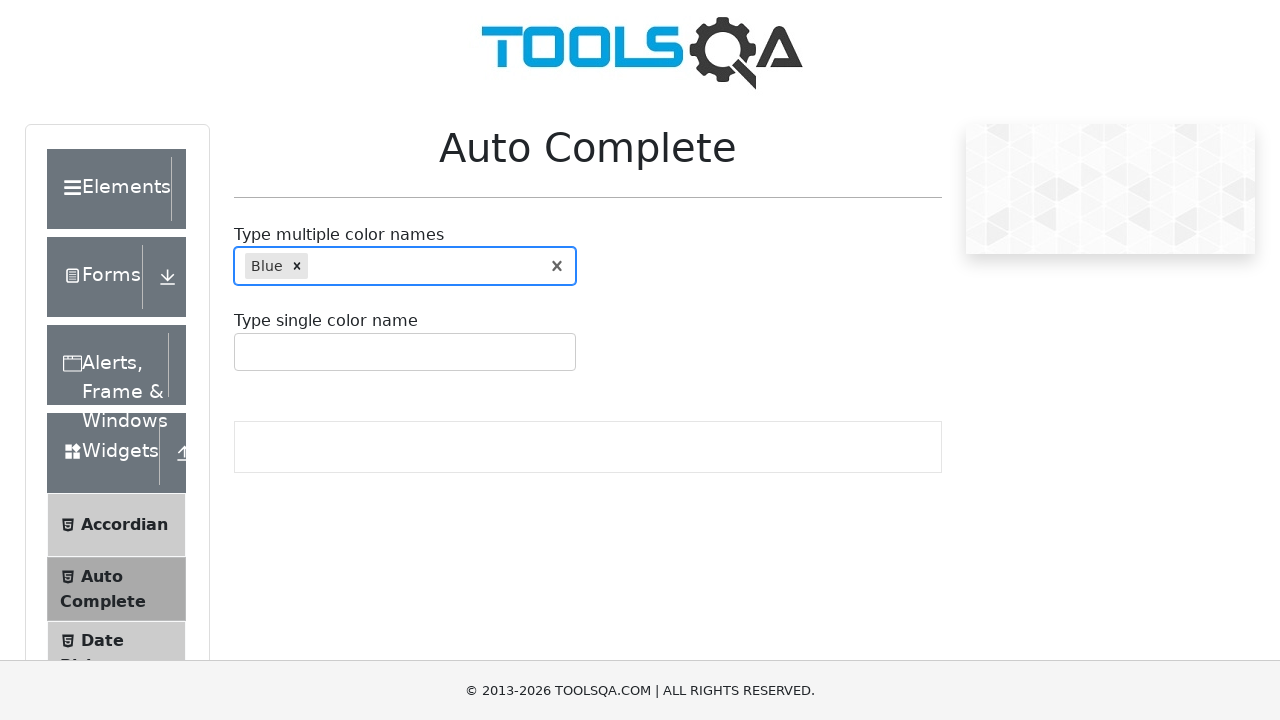

Typed 'Voilet' in autocomplete input on #autoCompleteMultipleInput
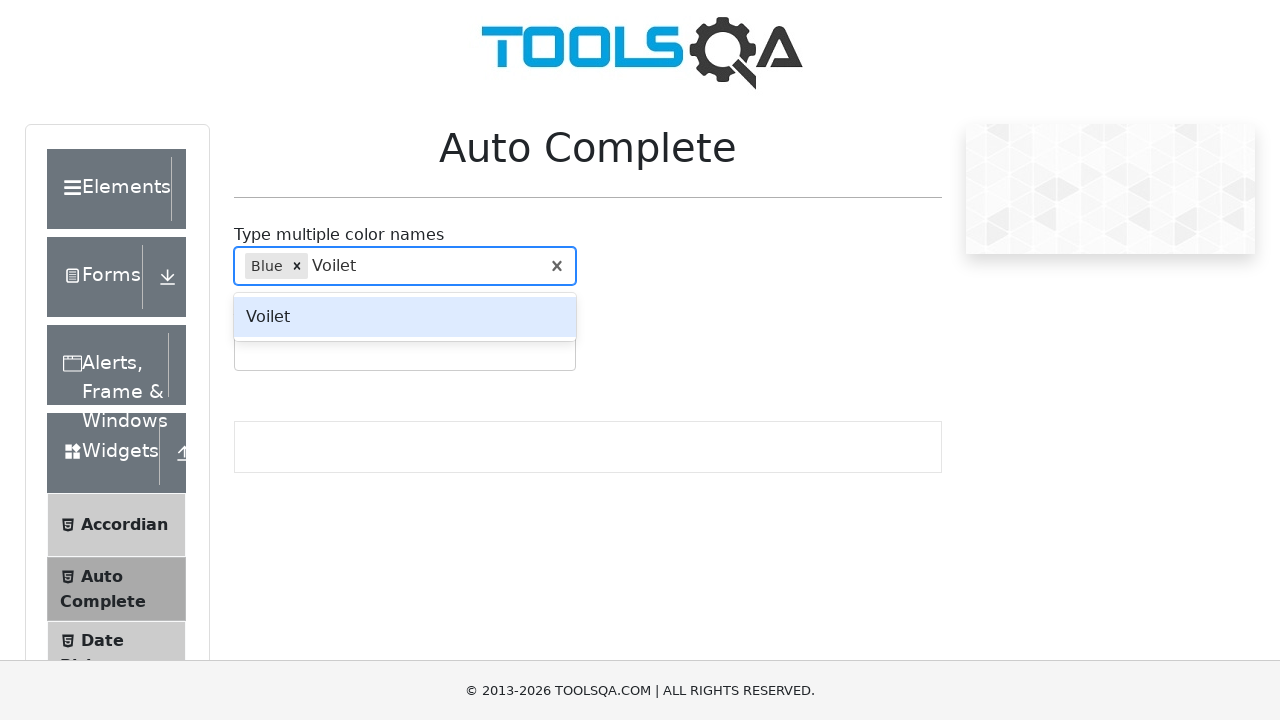

Waited for dropdown to appear
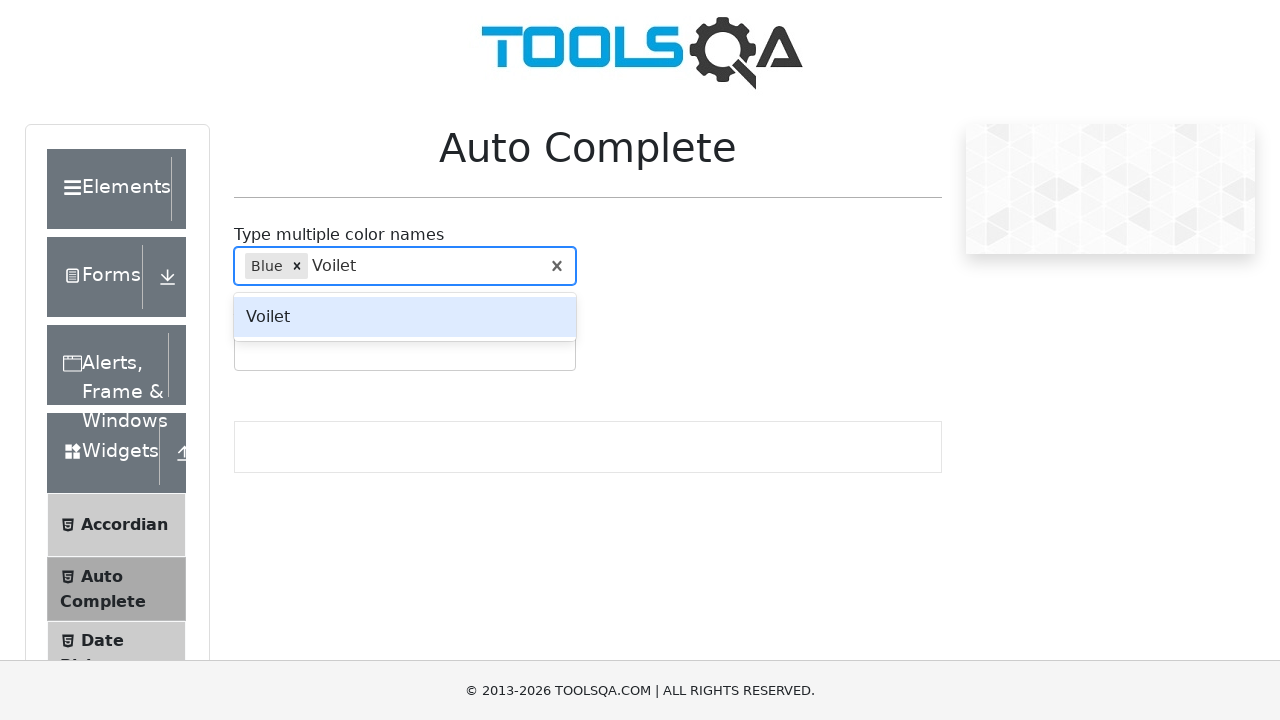

Pressed Enter to select 'Voilet' from autocomplete dropdown
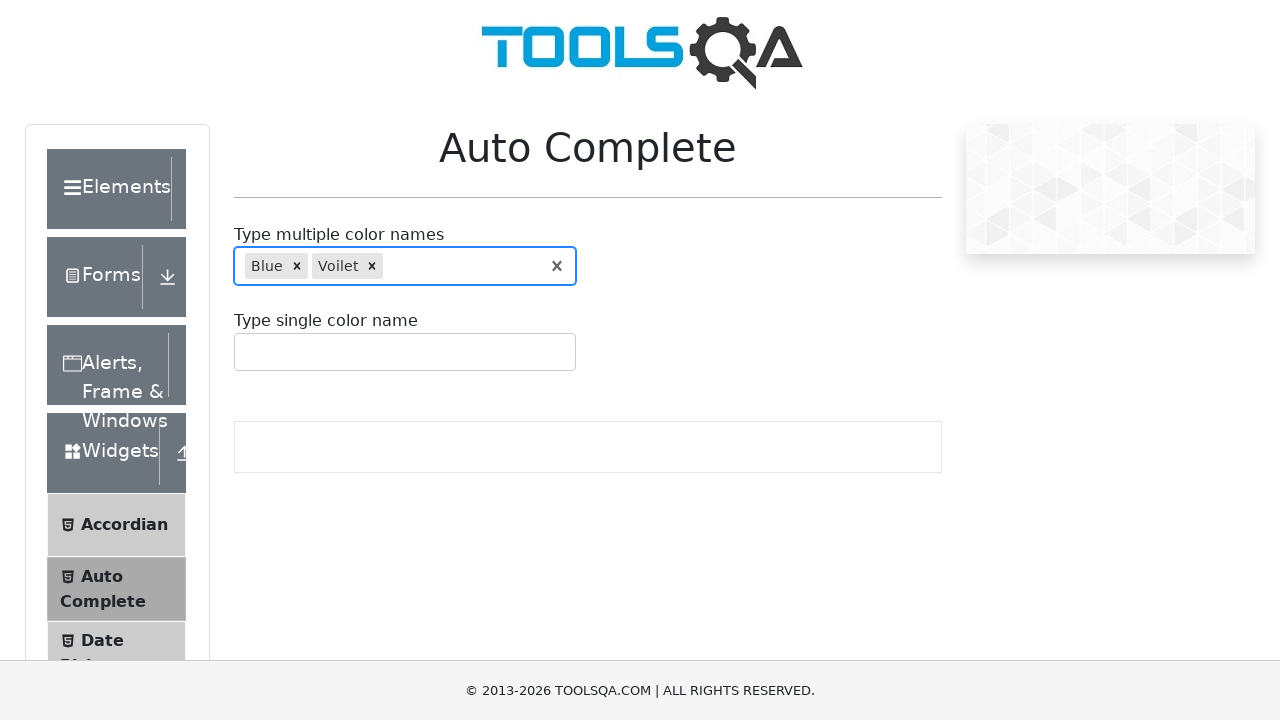

Typed 'Purple' in autocomplete input on #autoCompleteMultipleInput
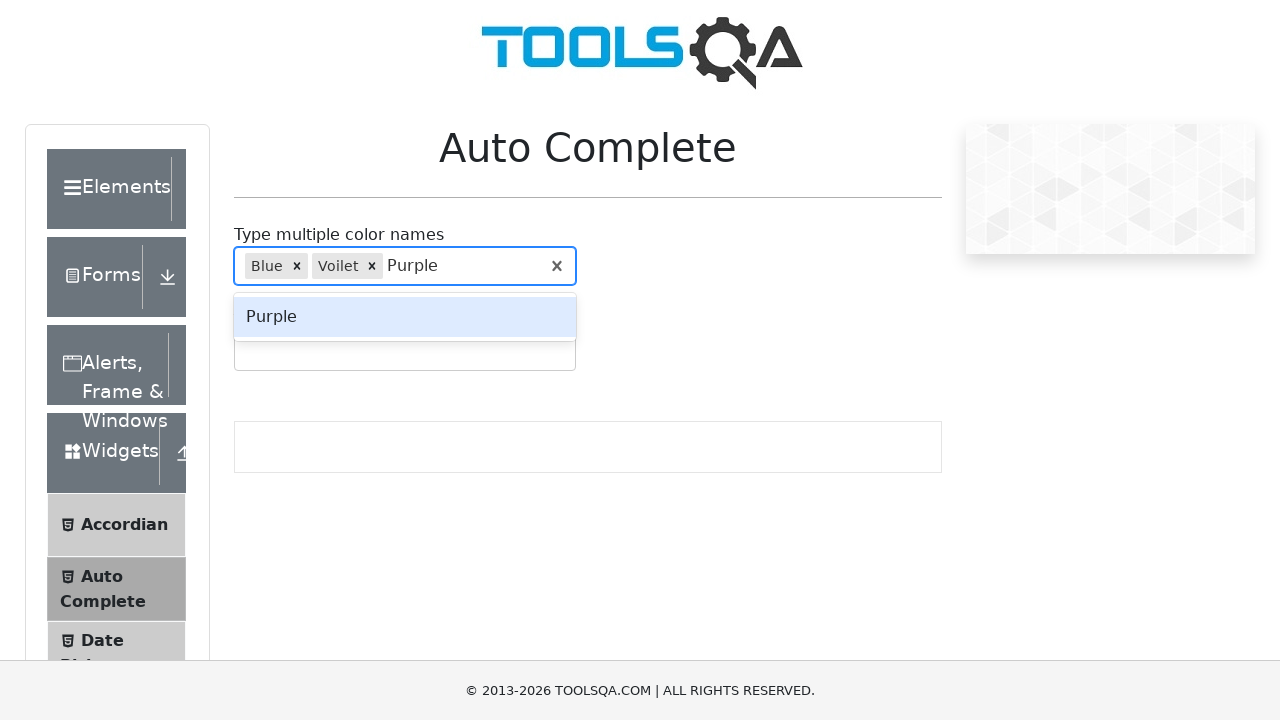

Waited for dropdown to appear
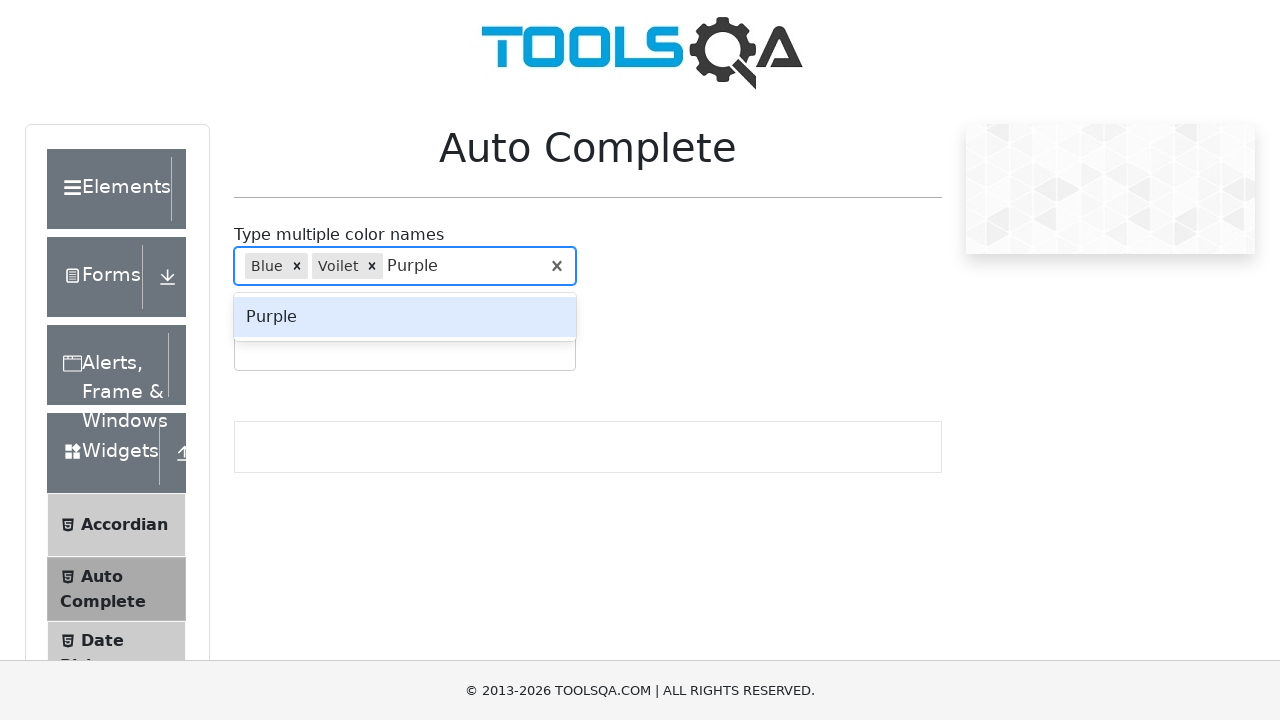

Pressed Enter to select 'Purple' from autocomplete dropdown
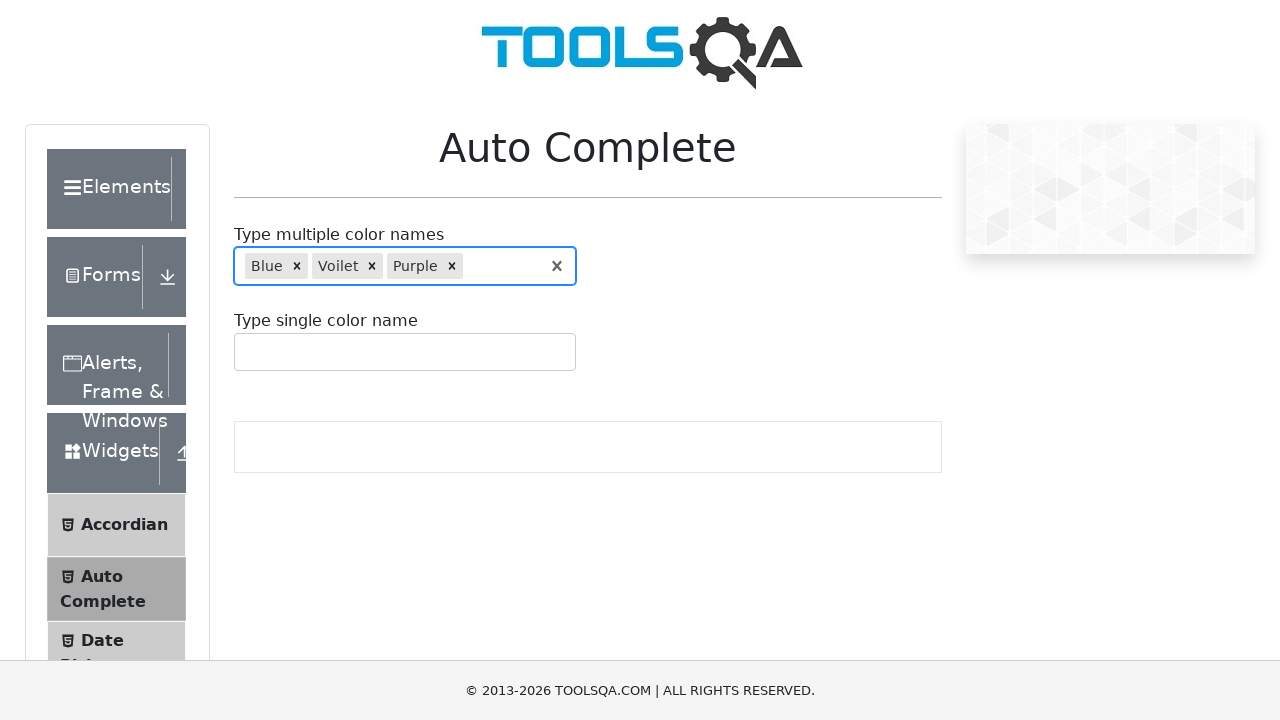

Typed 'red' in autocomplete input on #autoCompleteMultipleInput
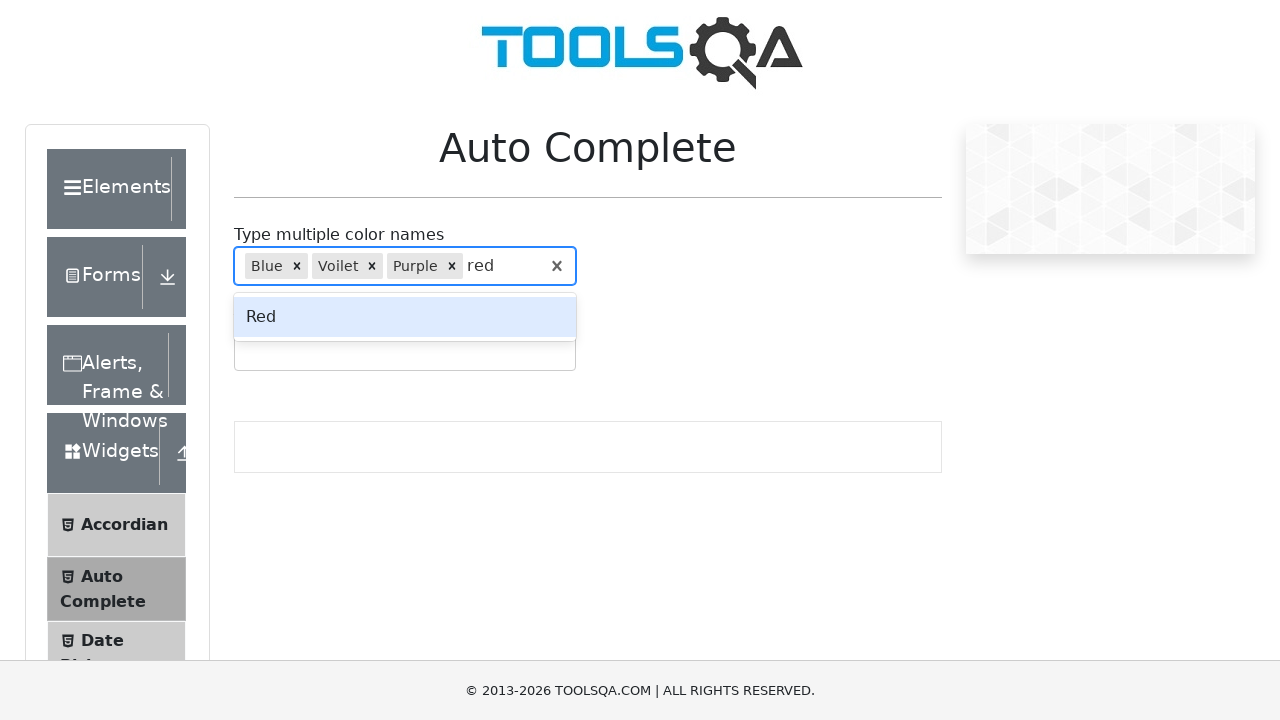

Waited for dropdown to appear
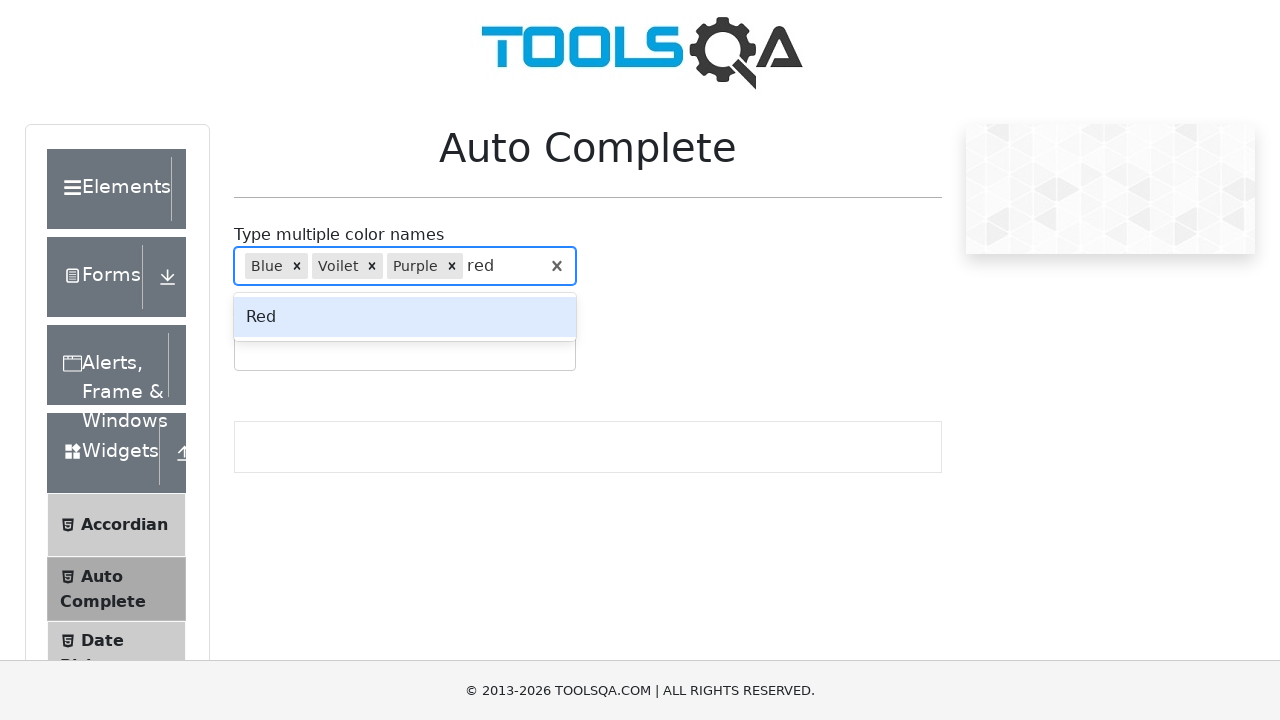

Pressed Enter to select 'red' from autocomplete dropdown
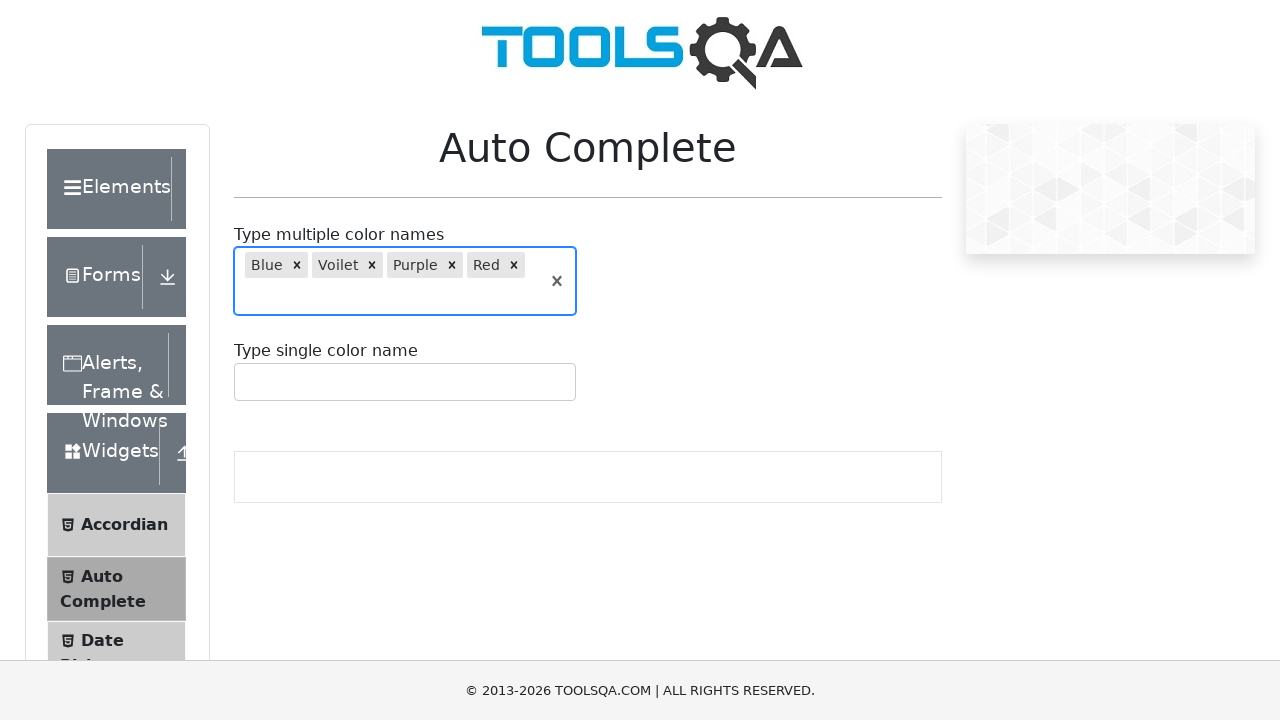

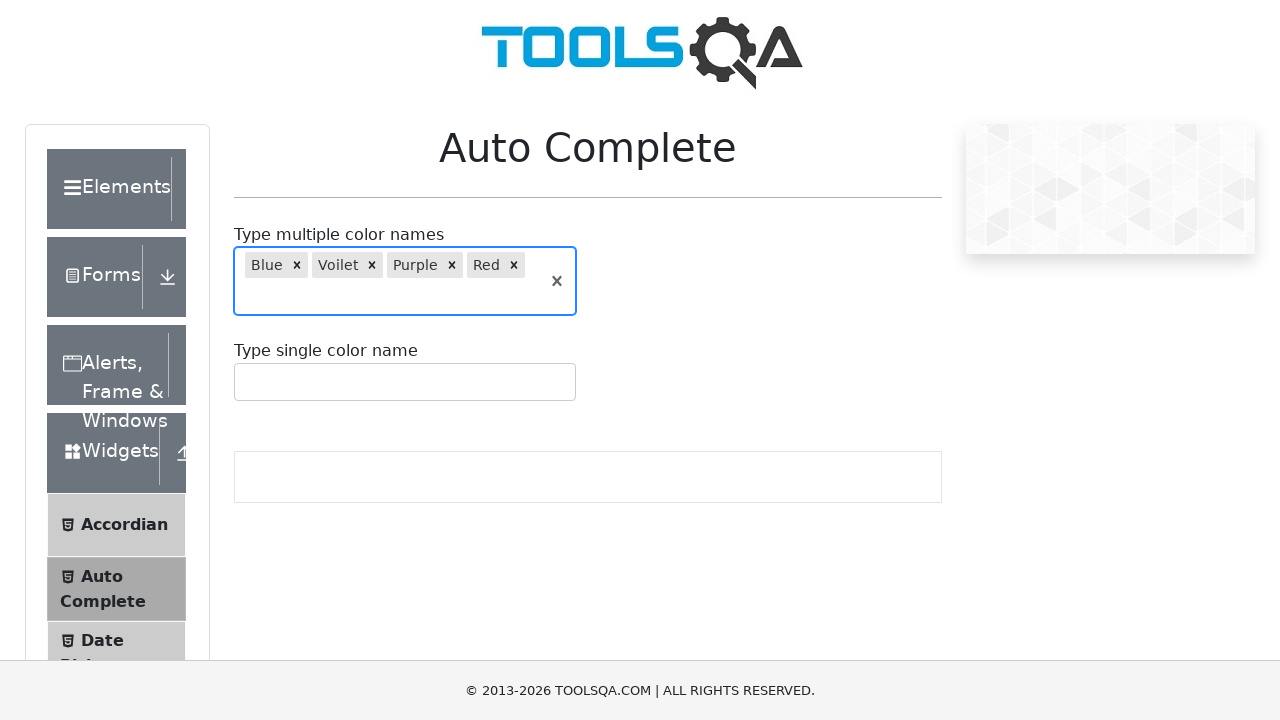